Tests a sample todo application by clicking on existing list items, clearing and filling a text input with a new todo item, and clicking the add button to add it to the list.

Starting URL: https://lambdatest.github.io/sample-todo-app/

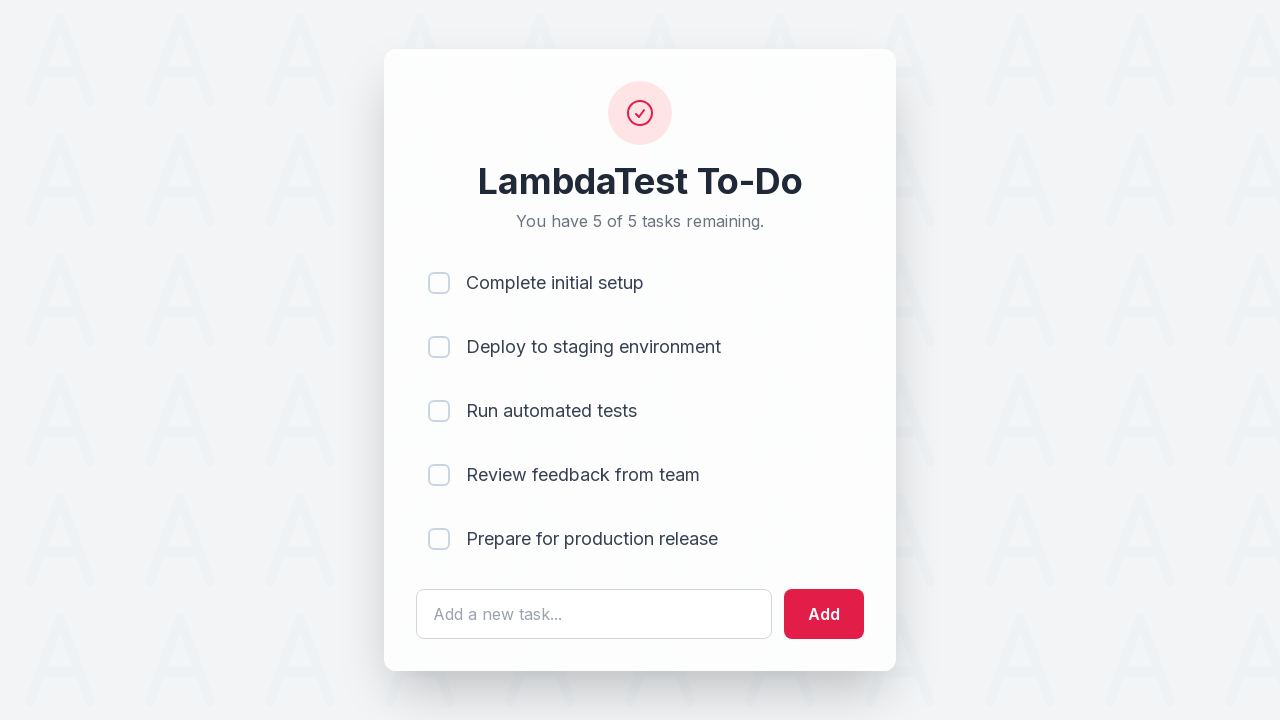

Clicked on first list item checkbox at (439, 283) on [name='li1']
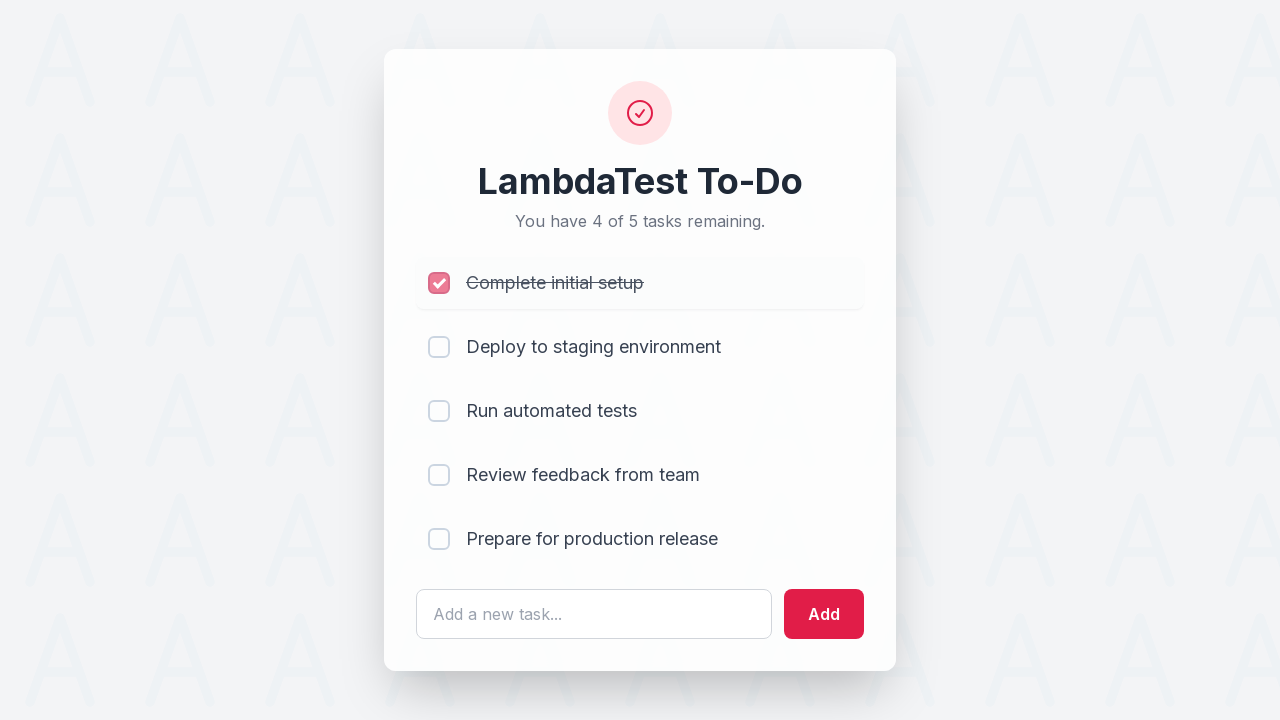

Clicked on second list item checkbox at (439, 347) on [name='li2']
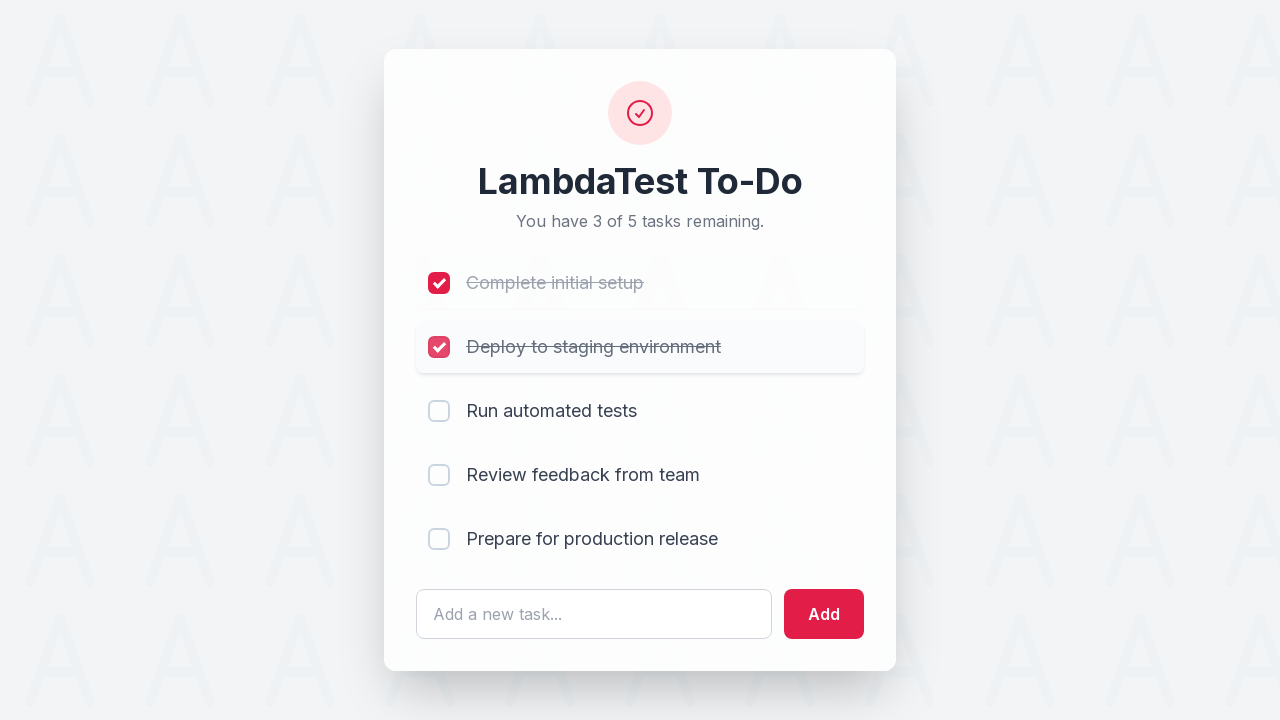

Cleared the todo text input field on #sampletodotext
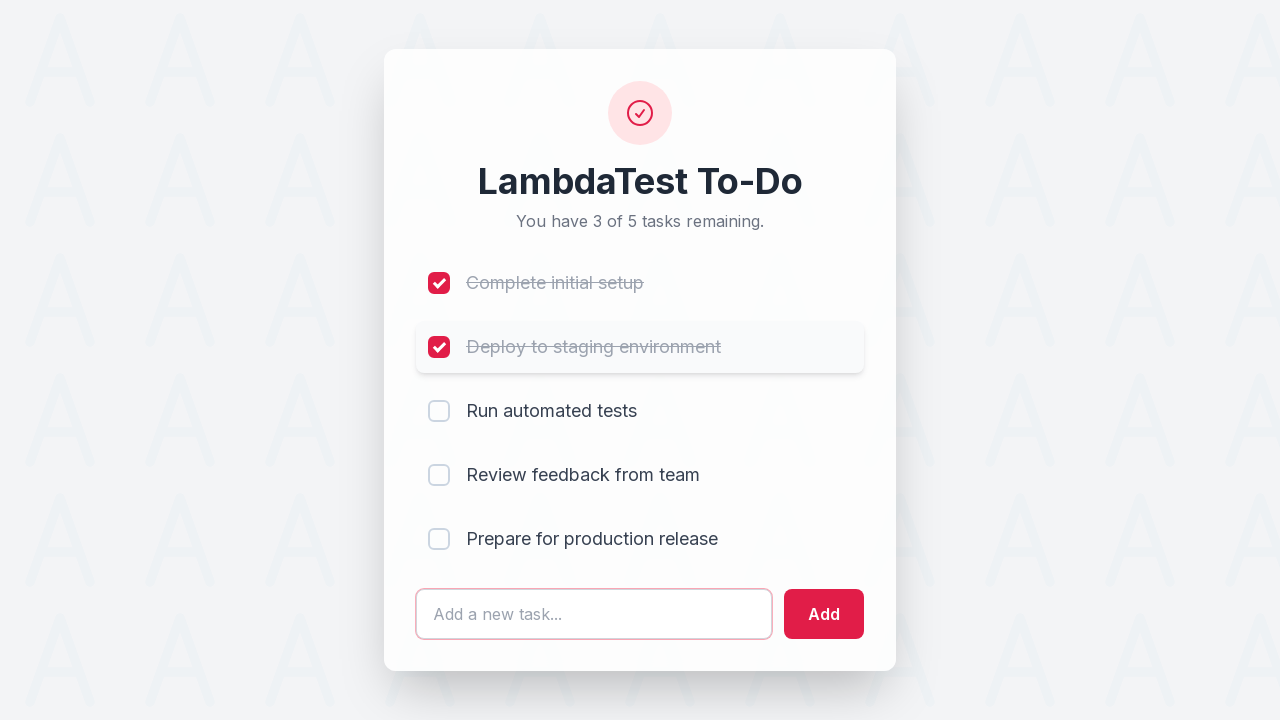

Filled todo input with new item 'Yey, Let's add it to list' on #sampletodotext
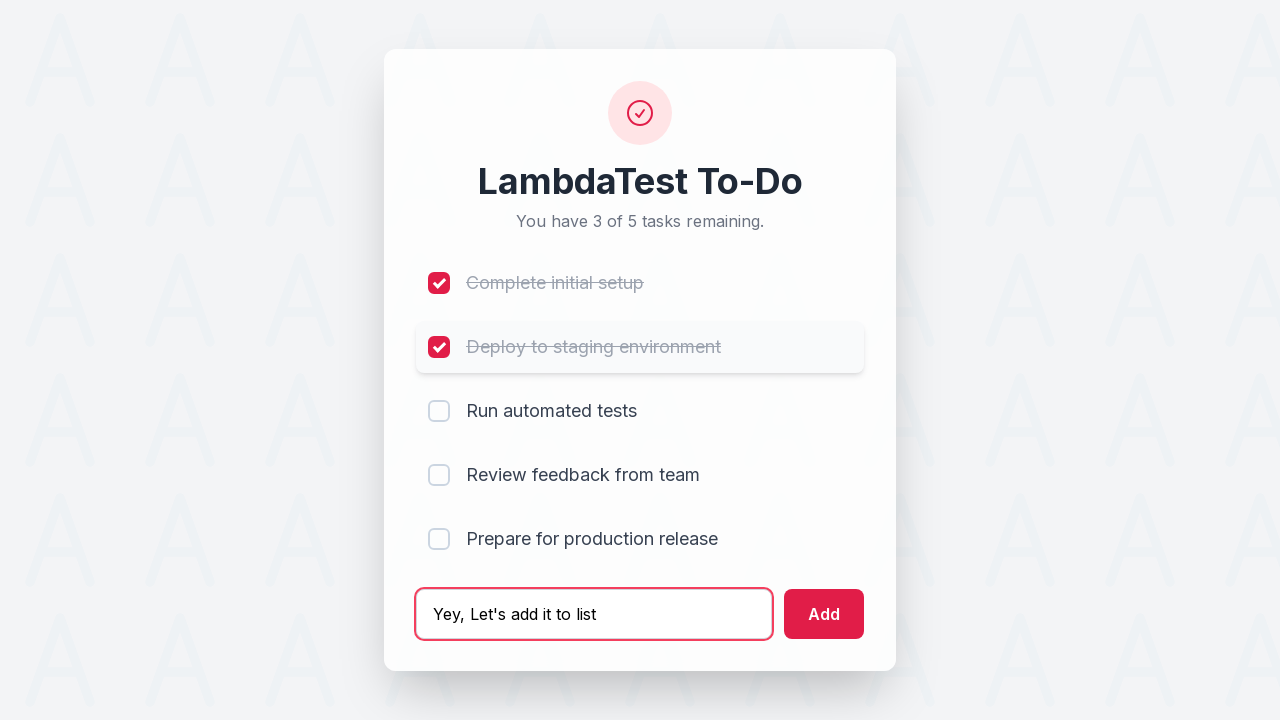

Clicked add button to add new todo item to the list at (824, 614) on #addbutton
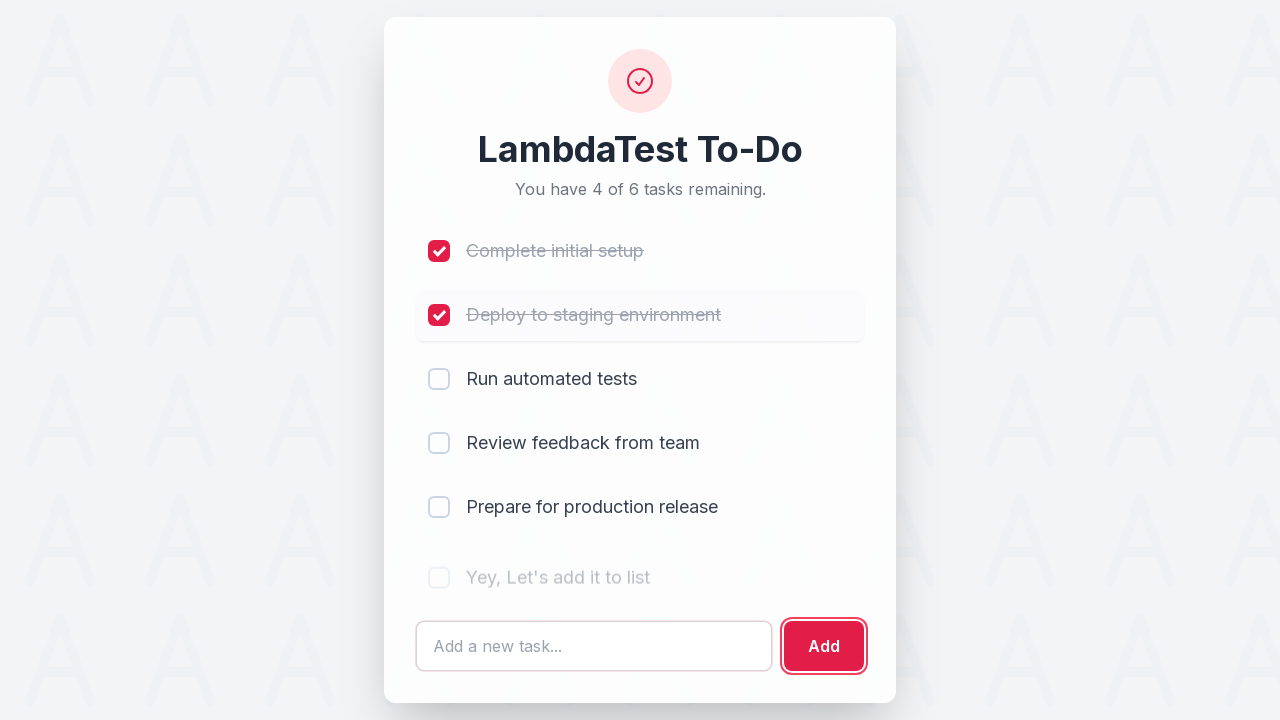

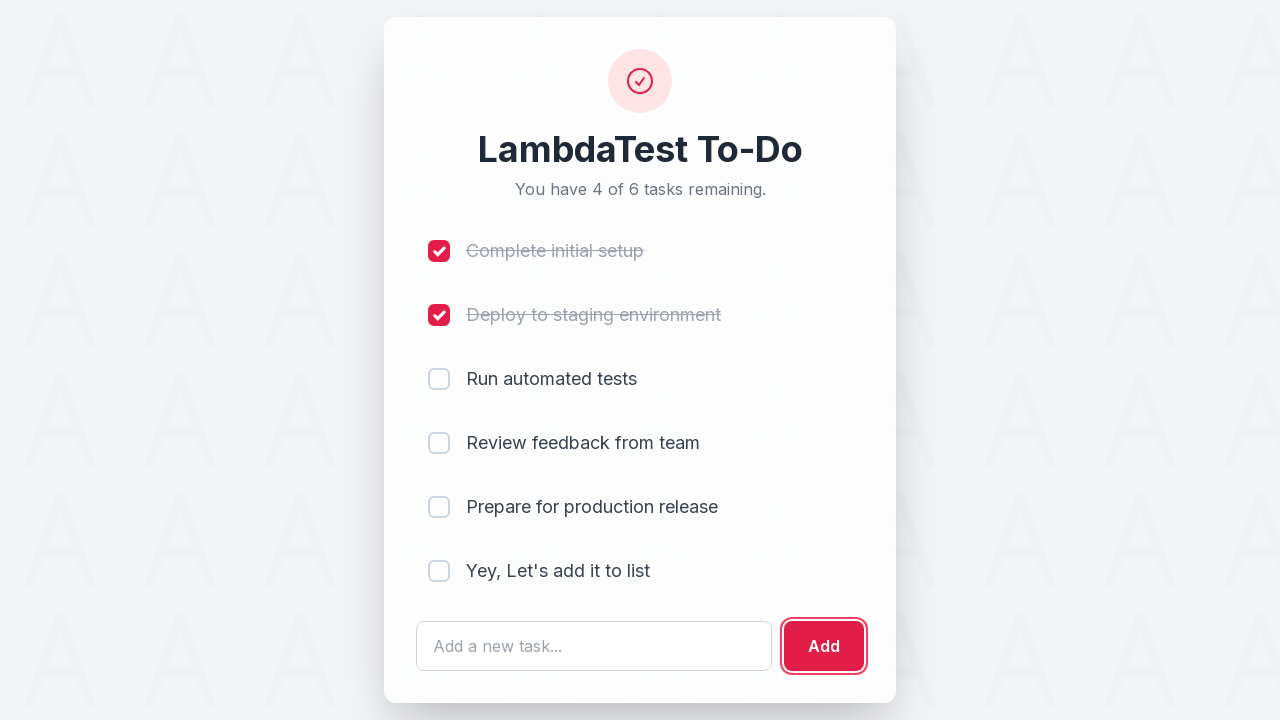